Verifies that the page title matches the expected title "Practice Page"

Starting URL: https://rahulshettyacademy.com/AutomationPractice/

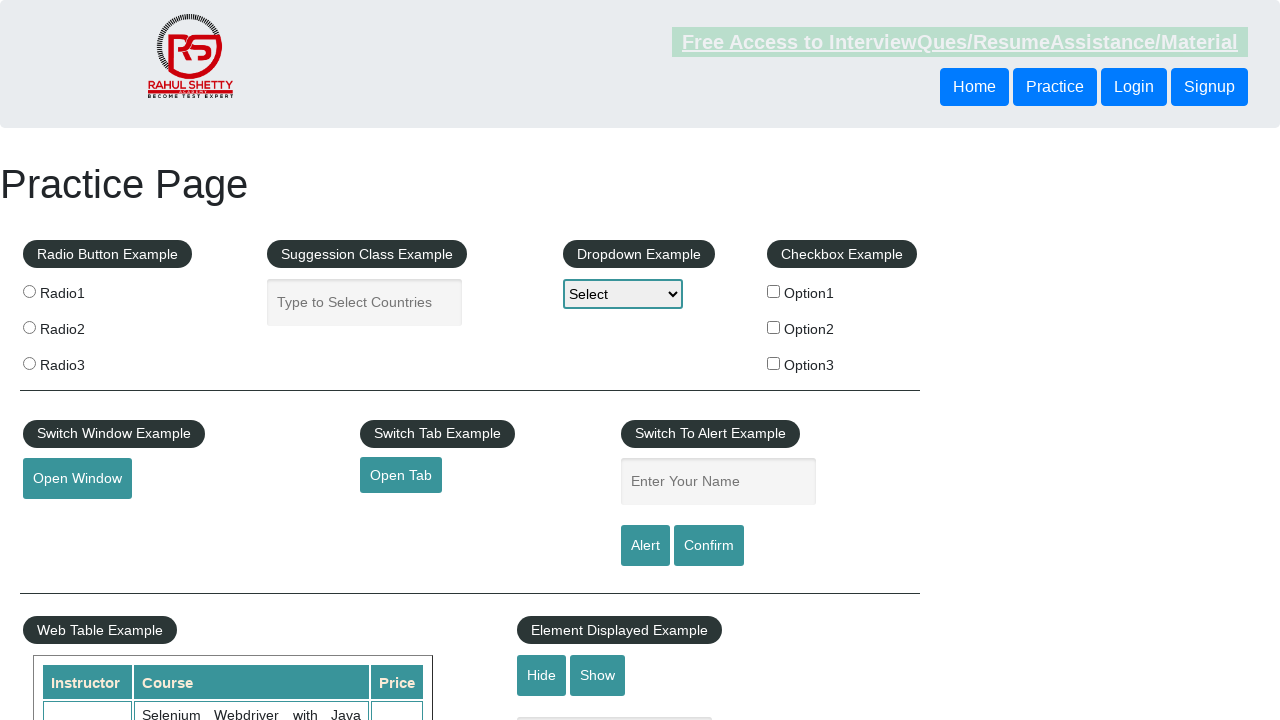

Retrieved page title
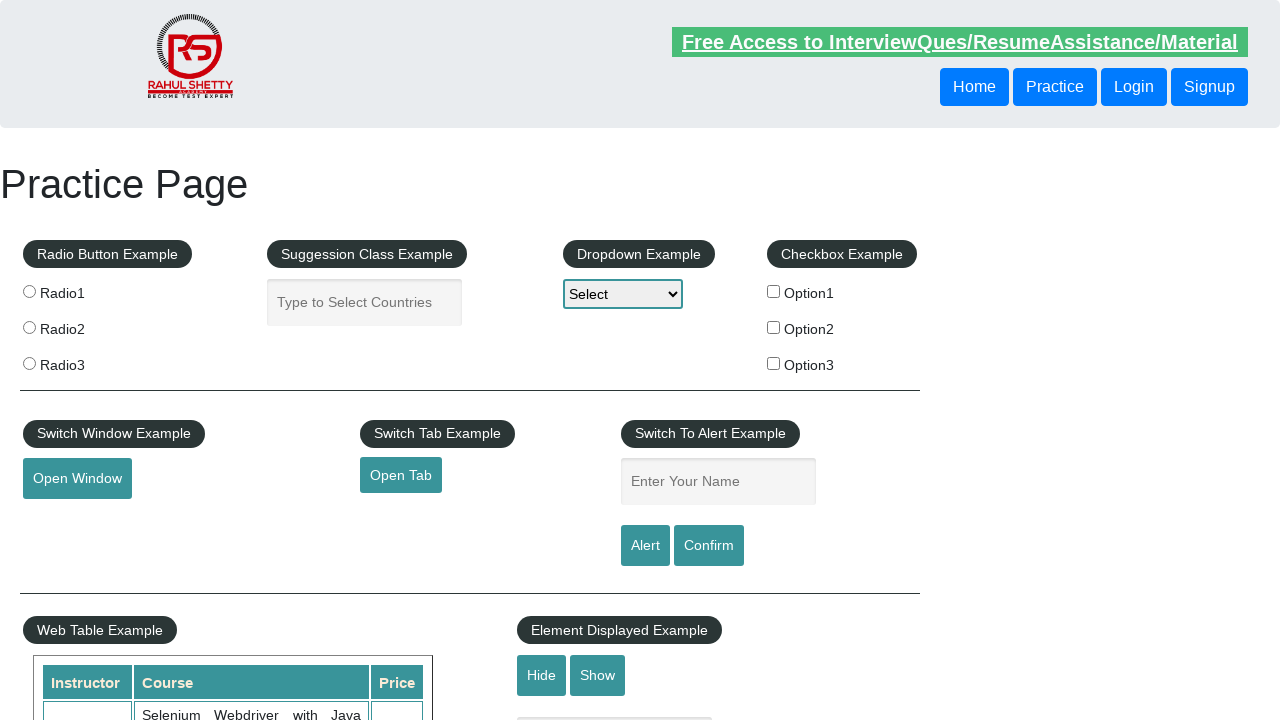

Verified page title matches 'Practice Page'
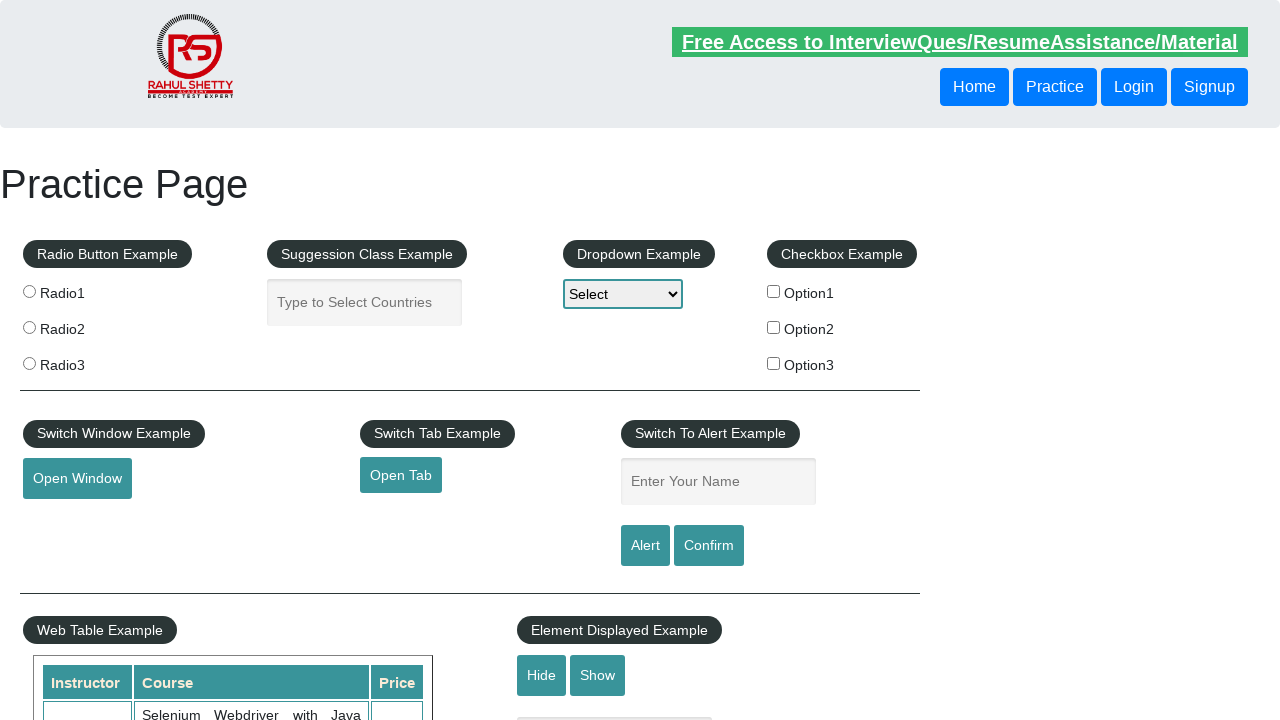

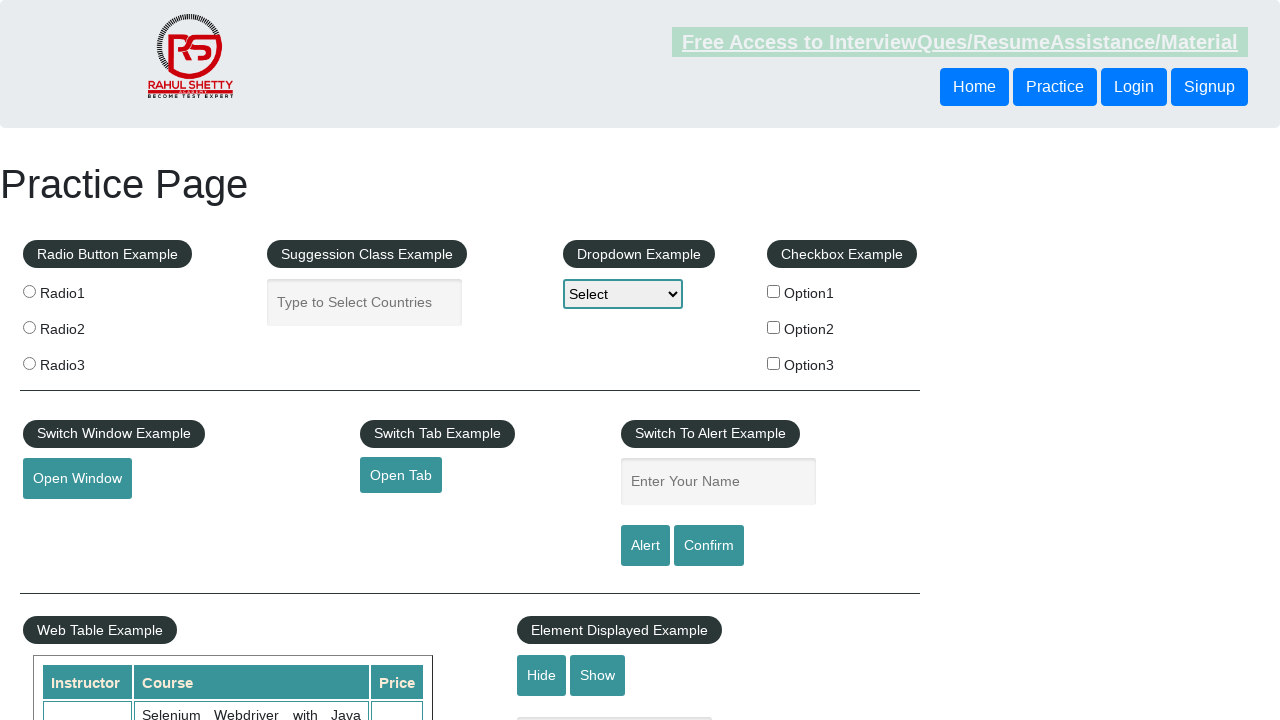